Tests iframe handling by navigating to a demo page with frames, switching to an iframe named "globalSqa", and locating an element within it.

Starting URL: https://www.globalsqa.com/demo-site/frames-and-windows/#iFrame

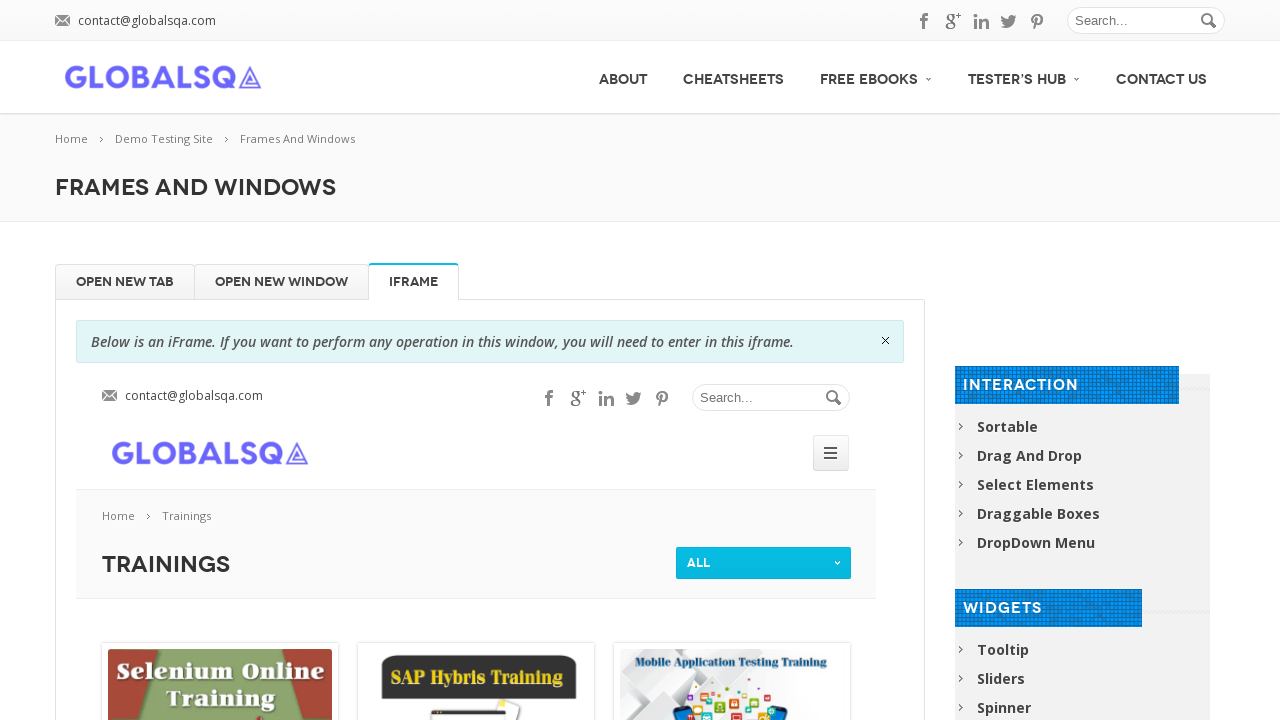

Navigated to GlobalSQA frames and windows demo page
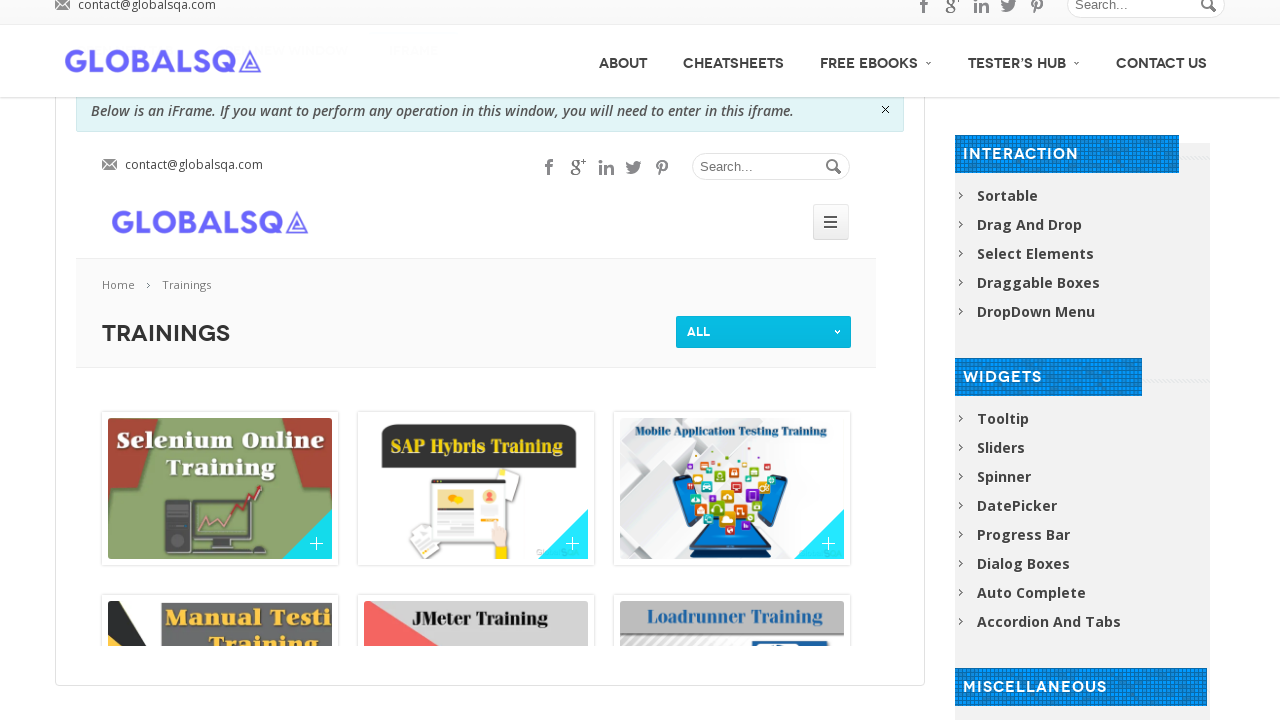

Waited for iframe with name 'globalSqa' to be present
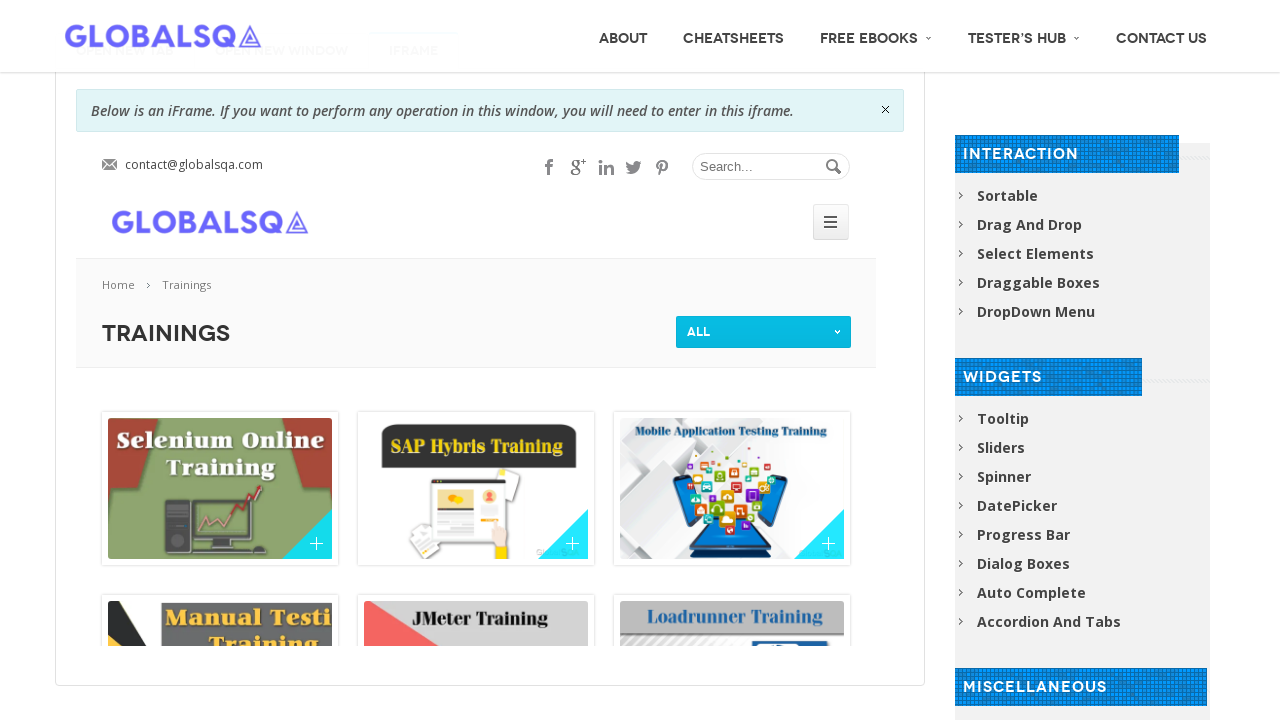

Located iframe with name 'globalSqa' and switched context to it
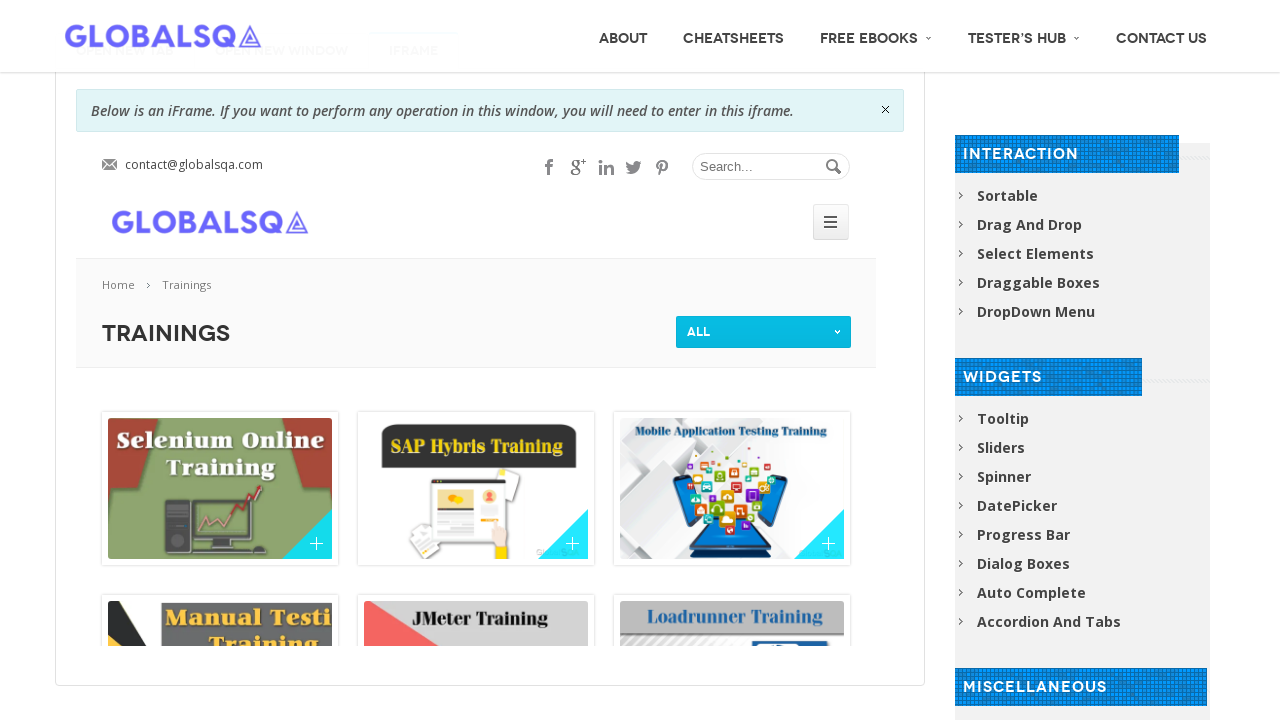

Waited for body element inside iframe to be available
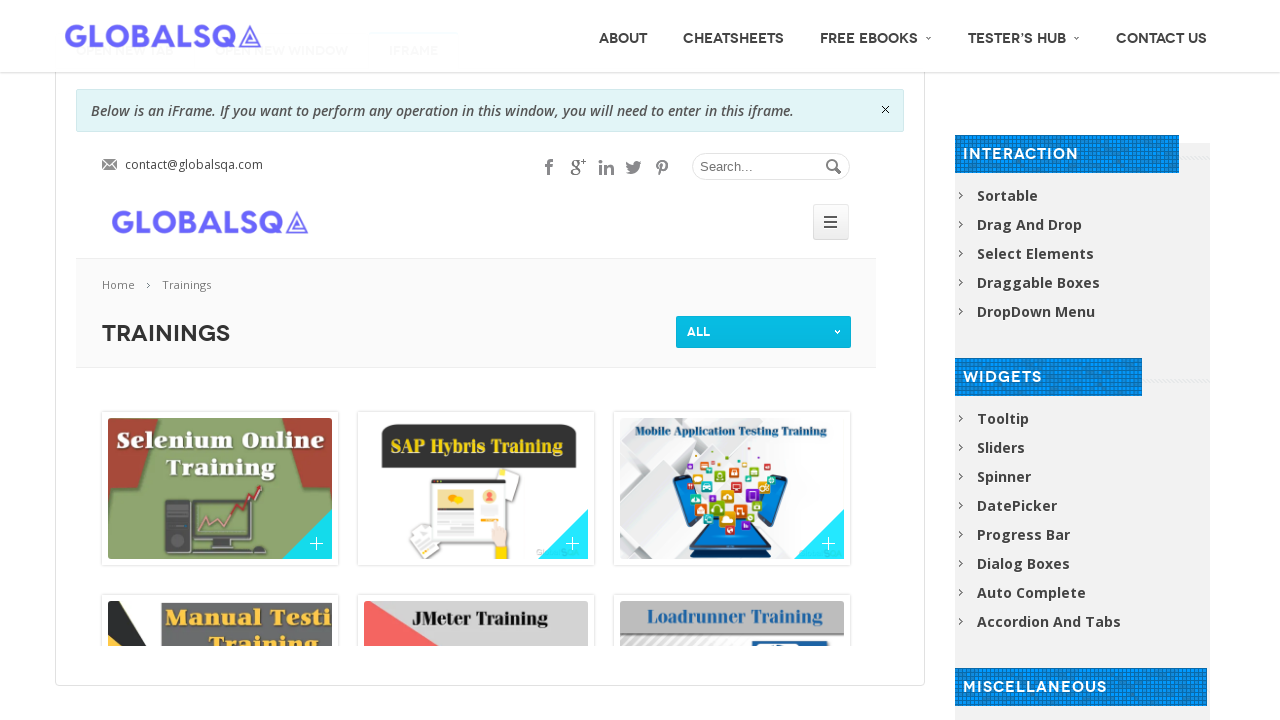

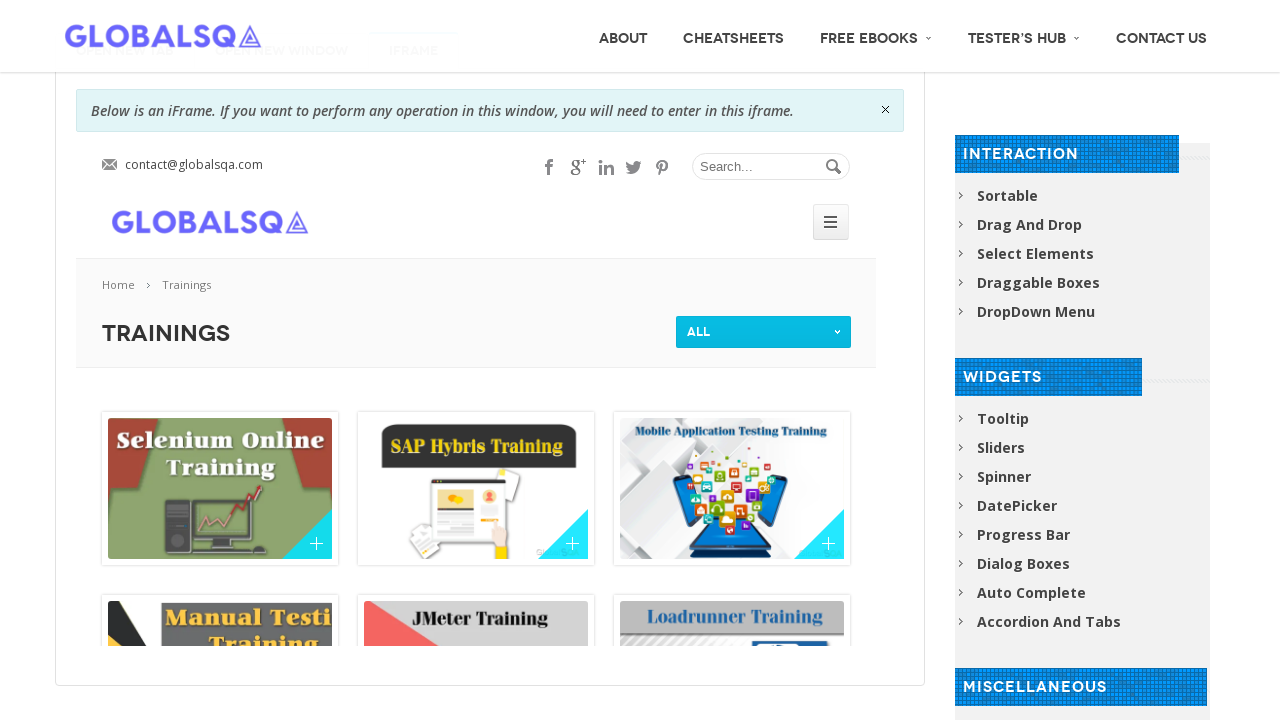